Tests dynamic loading with a 4-second wait timeout, verifying text that appears after clicking start button

Starting URL: https://automationfc.github.io/dynamic-loading/

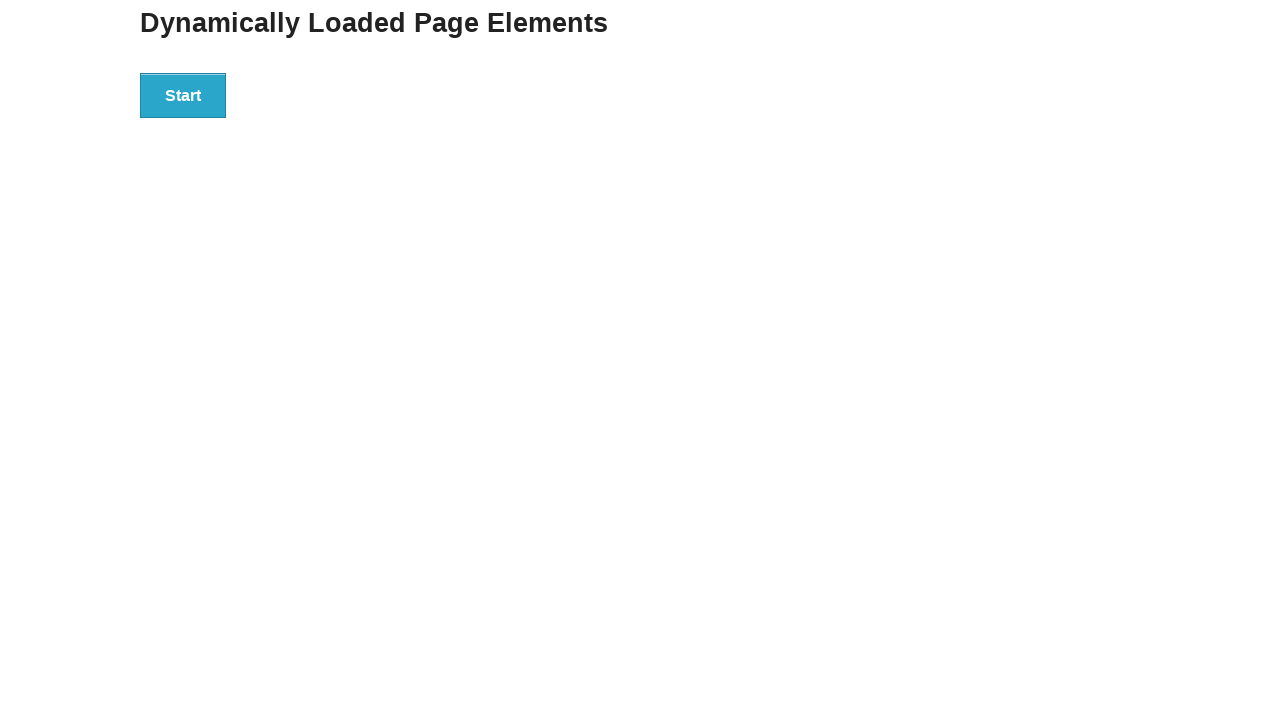

Clicked start button to trigger dynamic loading at (183, 95) on div#start>button
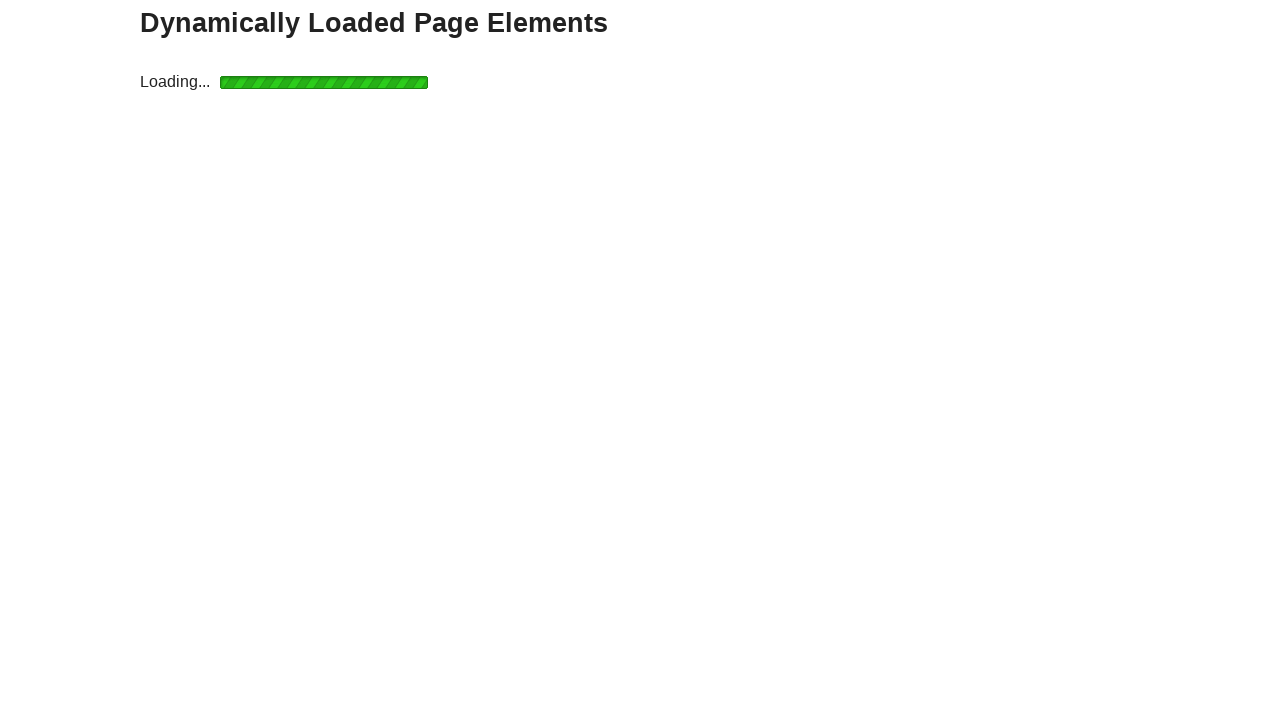

Located finish text element (div#finish>h4)
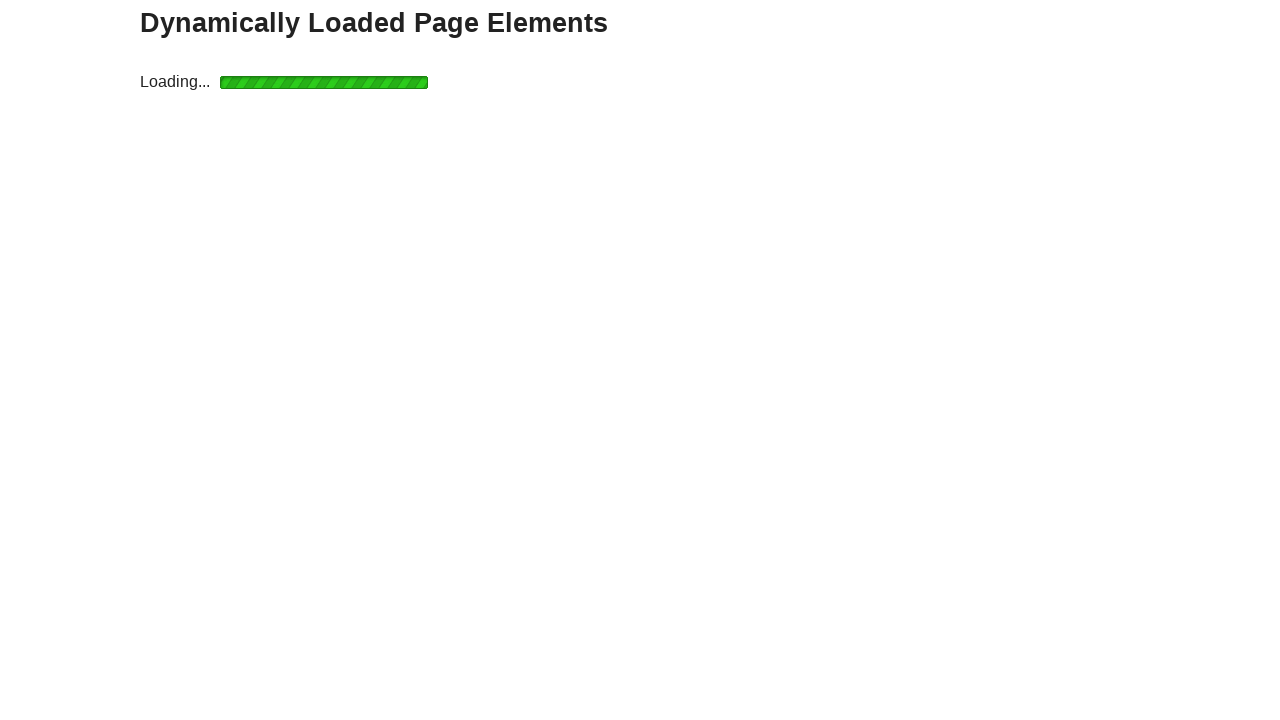

Dynamic loading test failed - 4 seconds may not be enough time
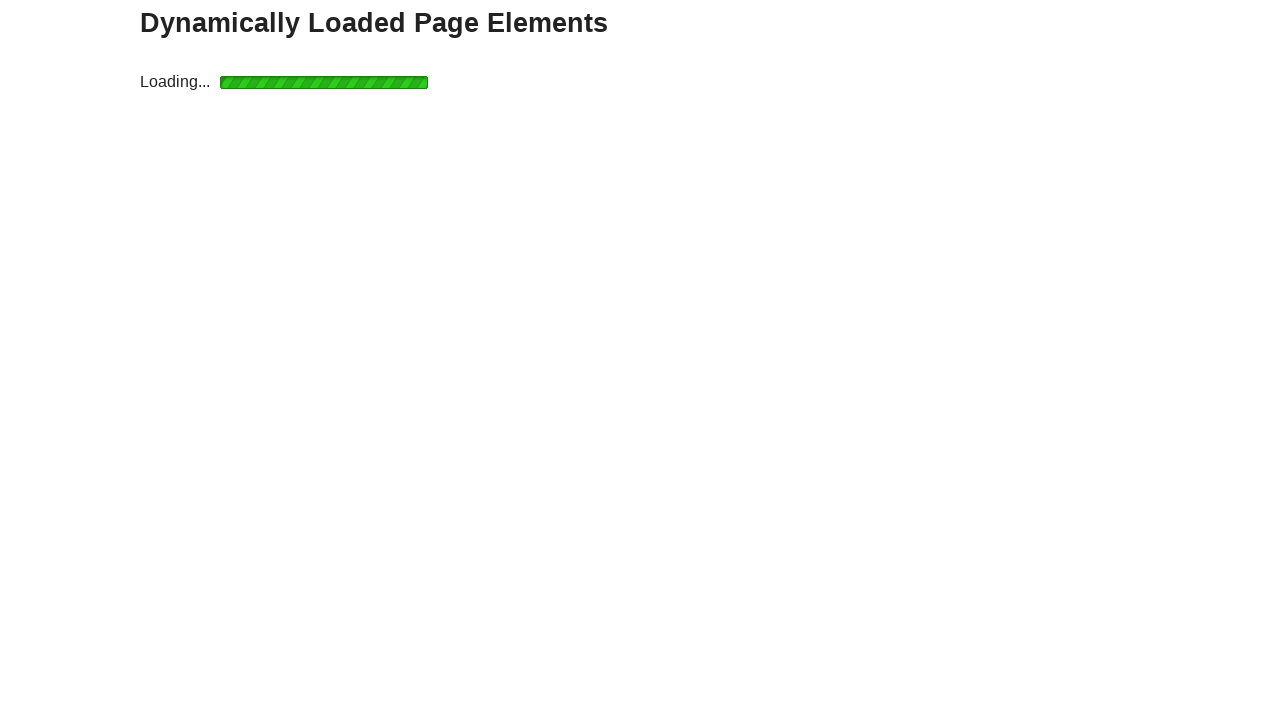

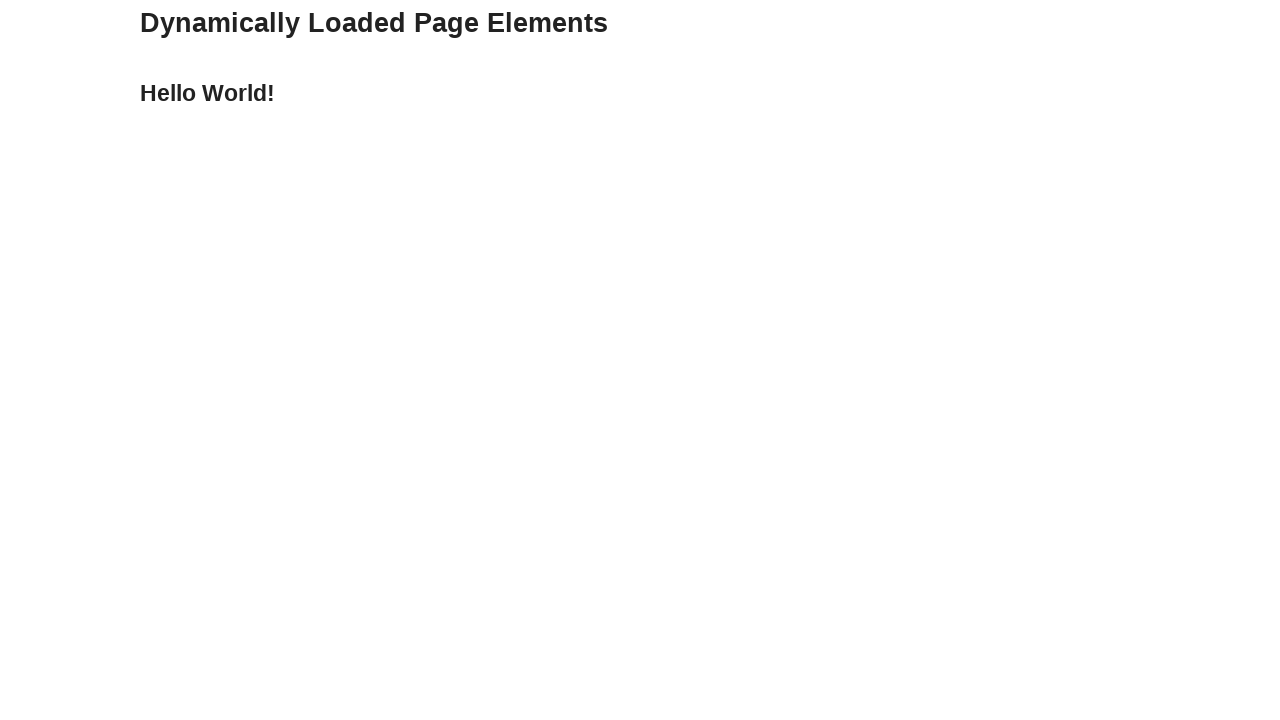